Tests window handling by clicking multiple links that open new windows, switching between them, and closing specific windows based on their titles

Starting URL: https://www.swtestacademy.com/

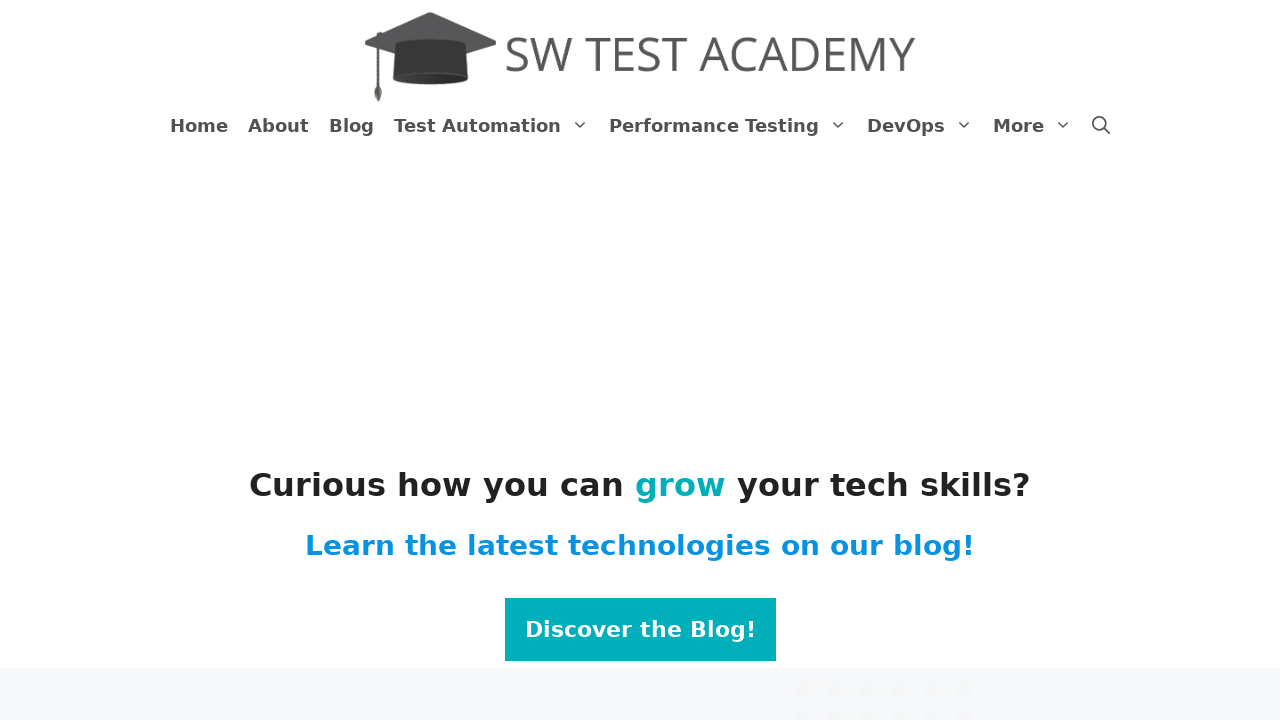

Located all links with button wrapper class pattern
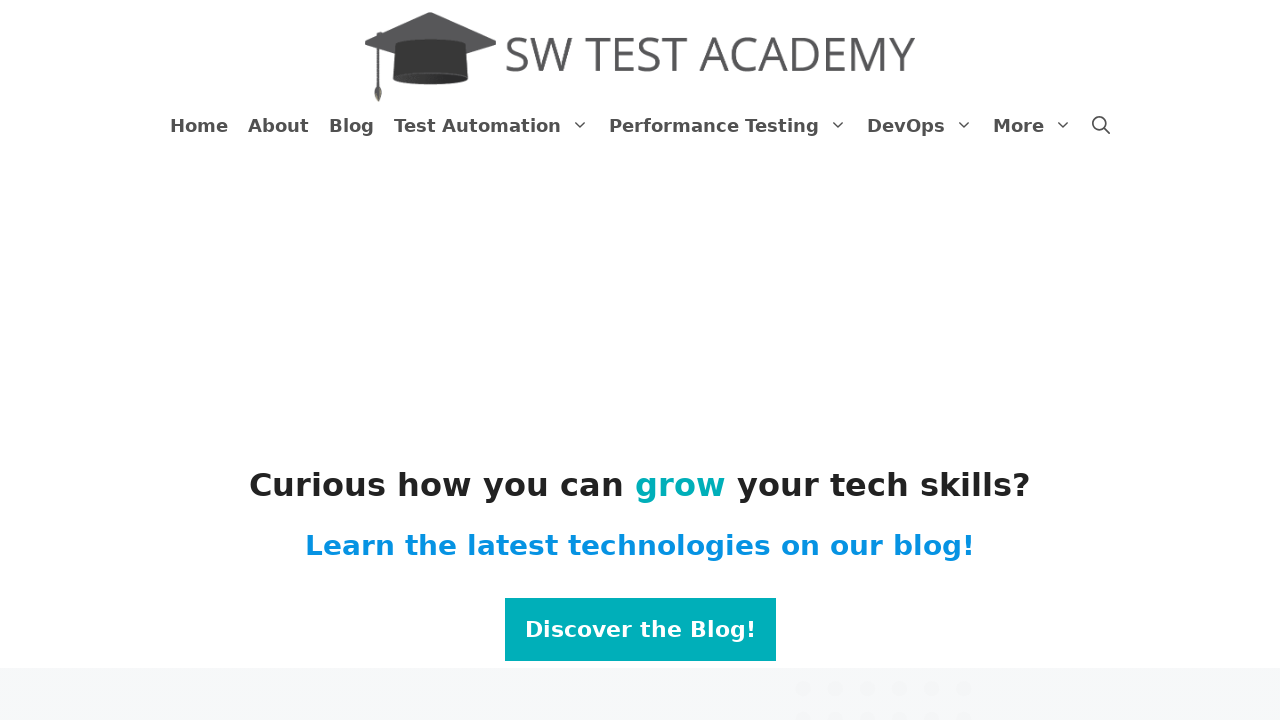

Stored reference to original page
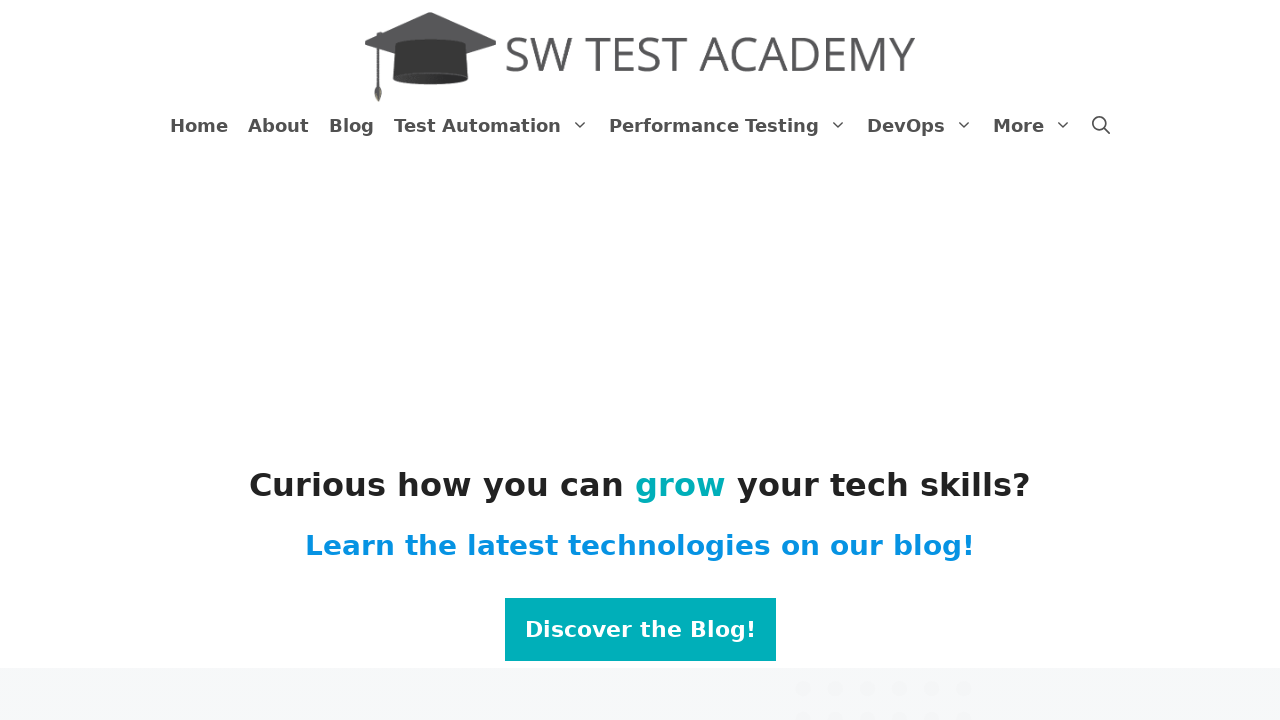

Clicked link with modifier to open in new tab at (881, 691) on xpath=//div[@class='gb-button-wrapper gb-button-wrapper-d8f4eed5']//a[contains(@
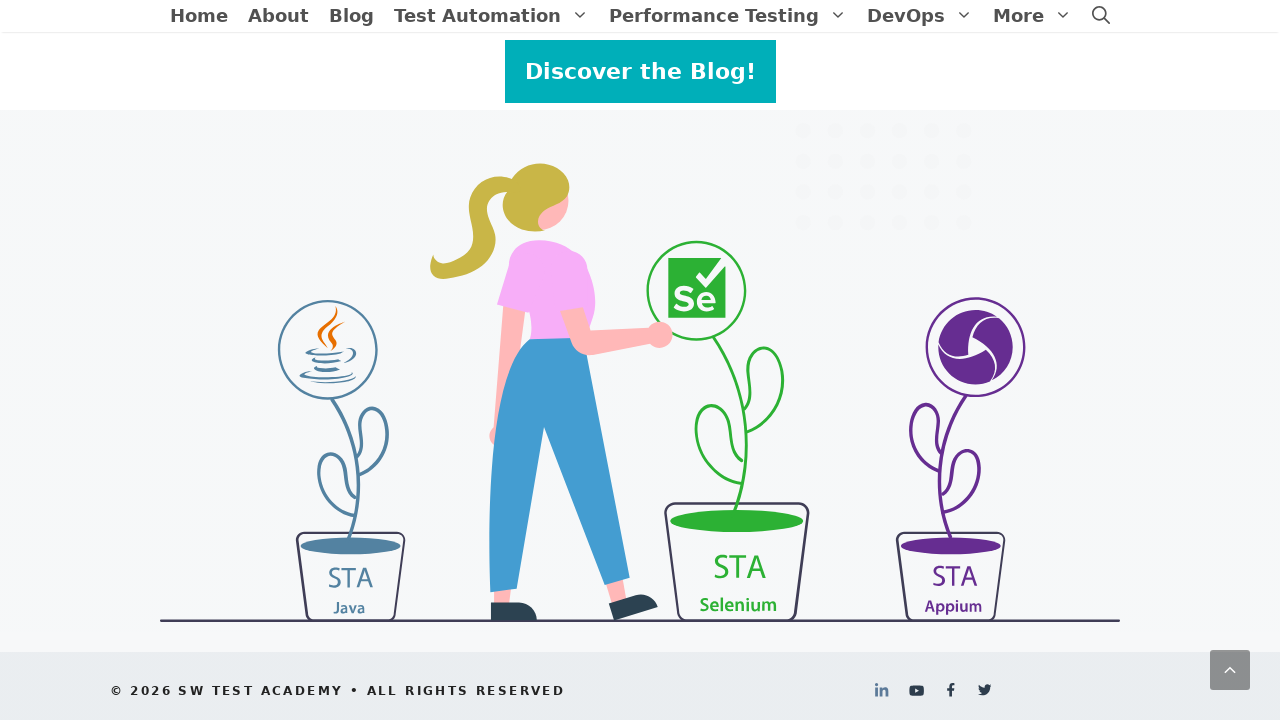

Waited 2 seconds for new tab to load
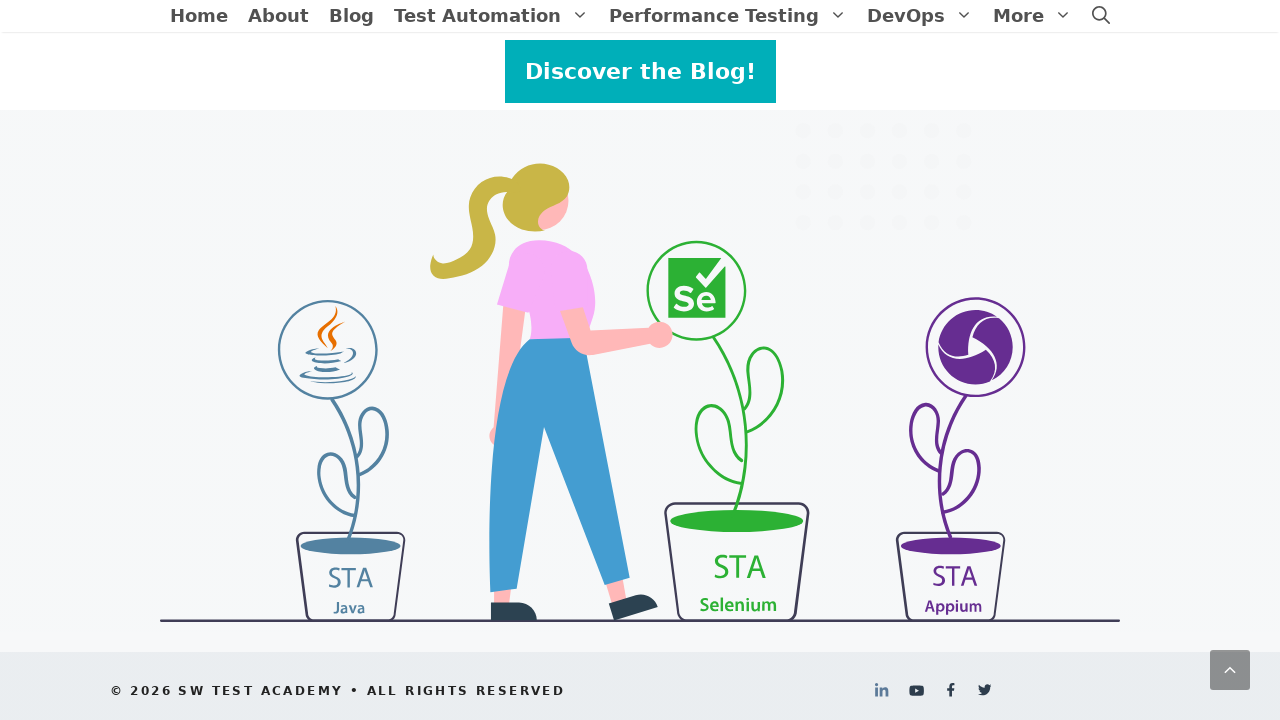

Clicked link with modifier to open in new tab at (917, 691) on xpath=//div[@class='gb-button-wrapper gb-button-wrapper-d8f4eed5']//a[contains(@
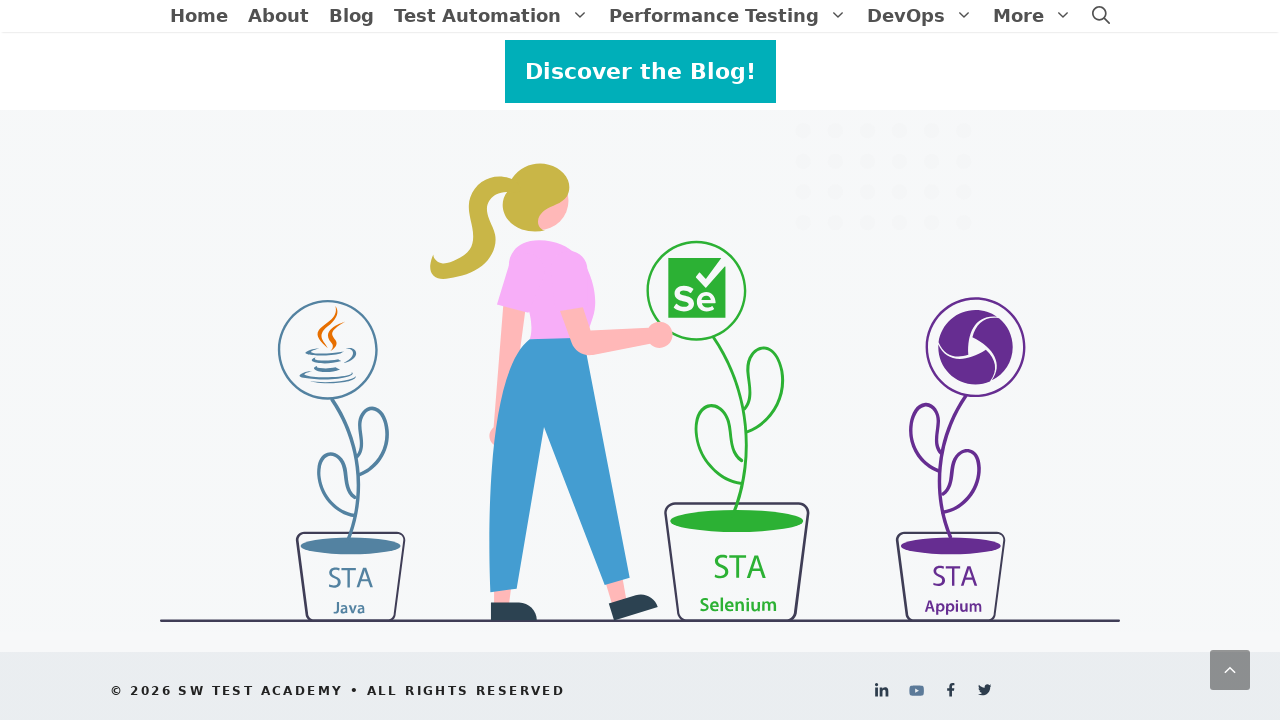

Waited 2 seconds for new tab to load
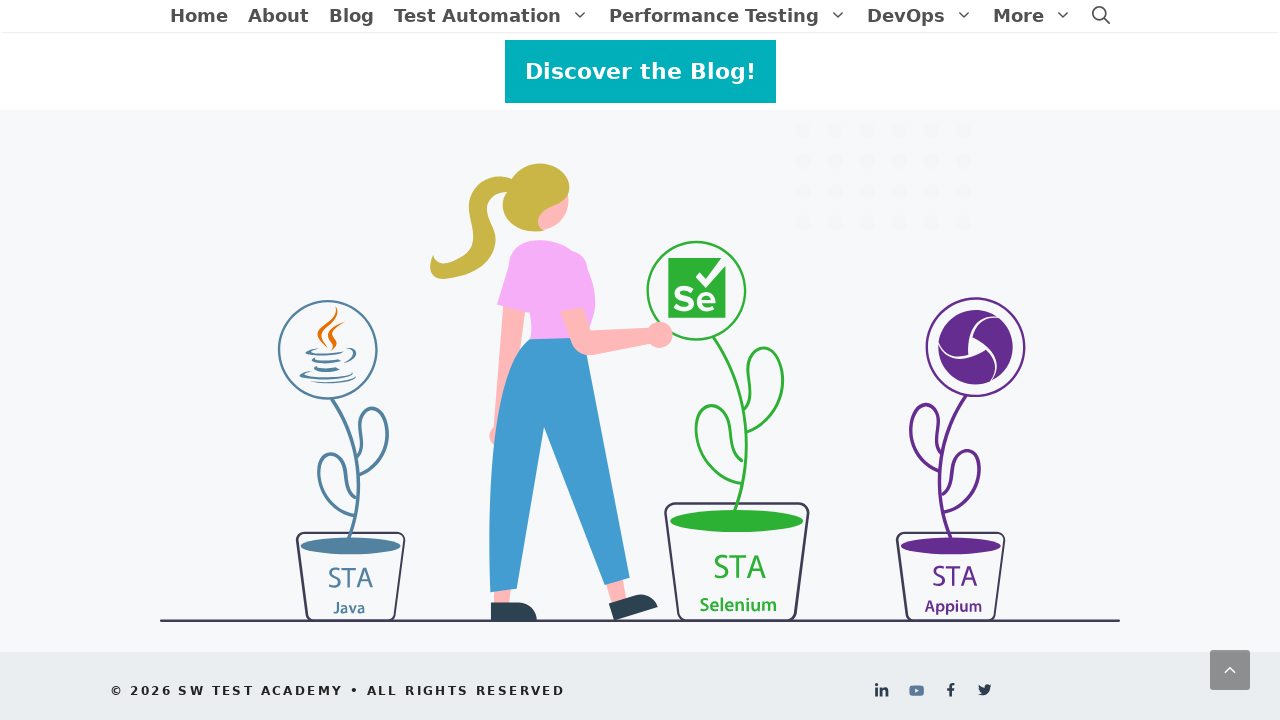

Clicked link with modifier to open in new tab at (951, 690) on xpath=//div[@class='gb-button-wrapper gb-button-wrapper-d8f4eed5']//a[contains(@
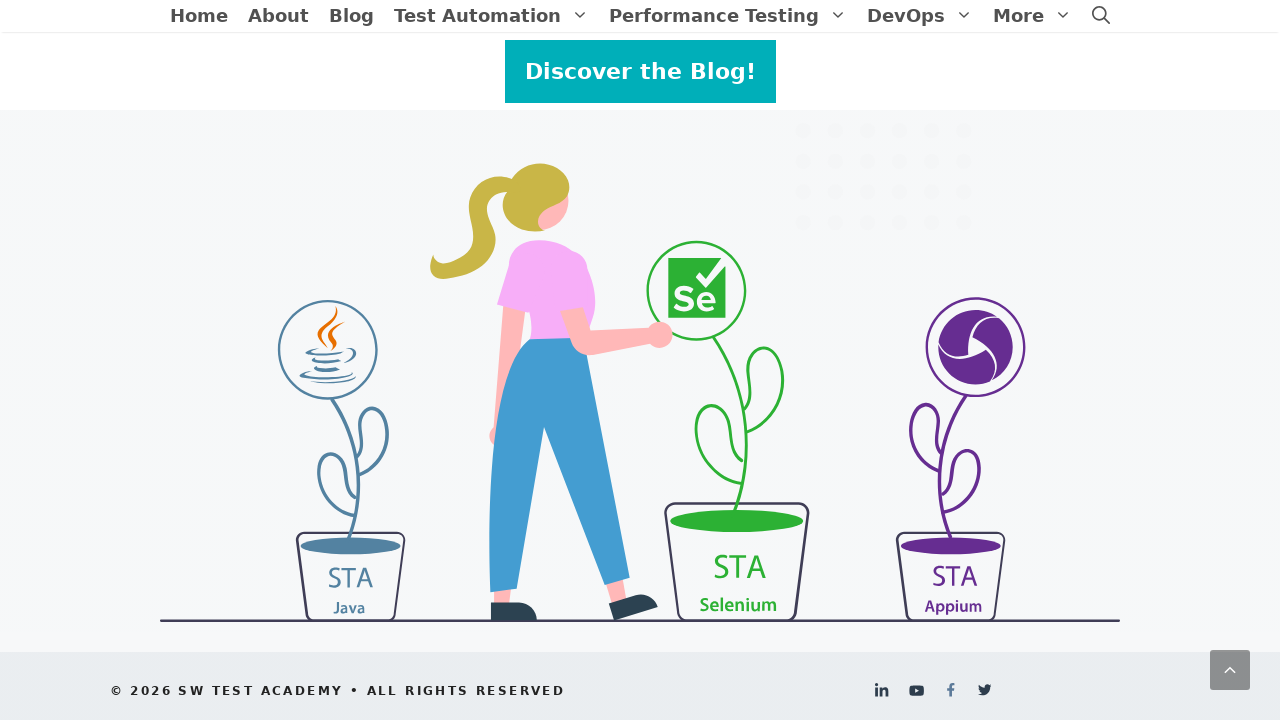

Waited 2 seconds for new tab to load
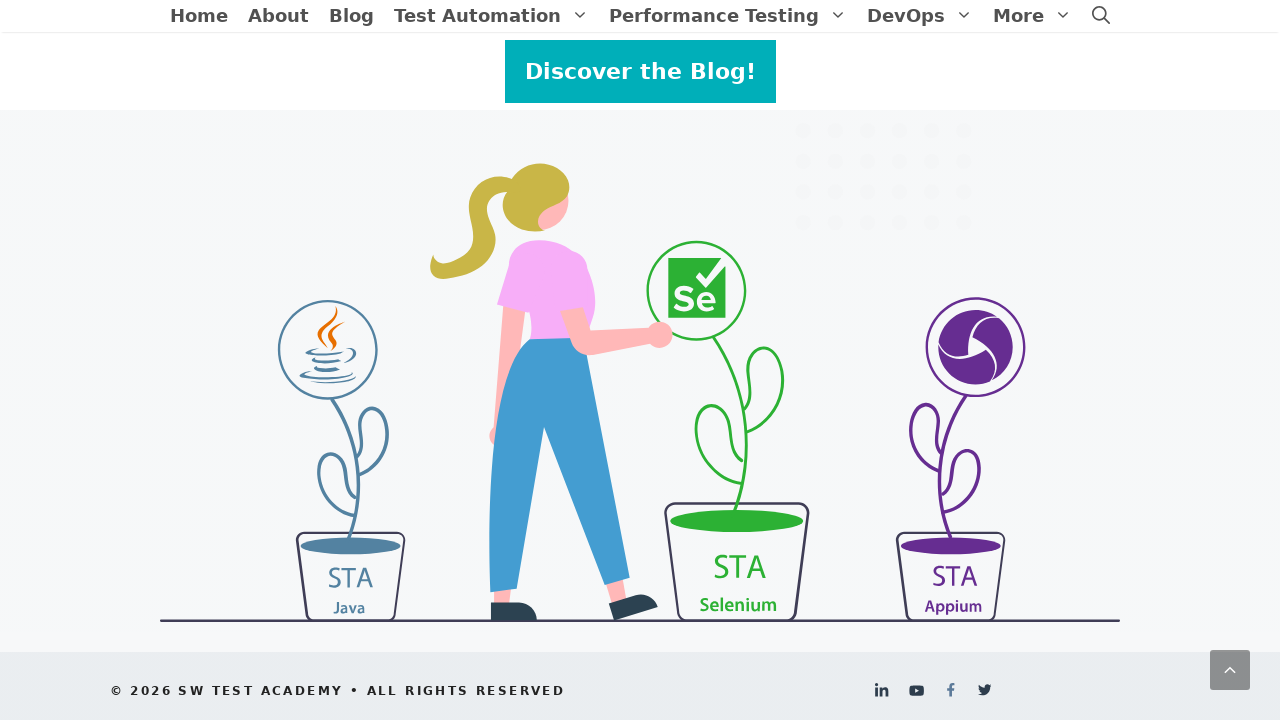

Clicked link with modifier to open in new tab at (985, 690) on xpath=//div[@class='gb-button-wrapper gb-button-wrapper-d8f4eed5']//a[contains(@
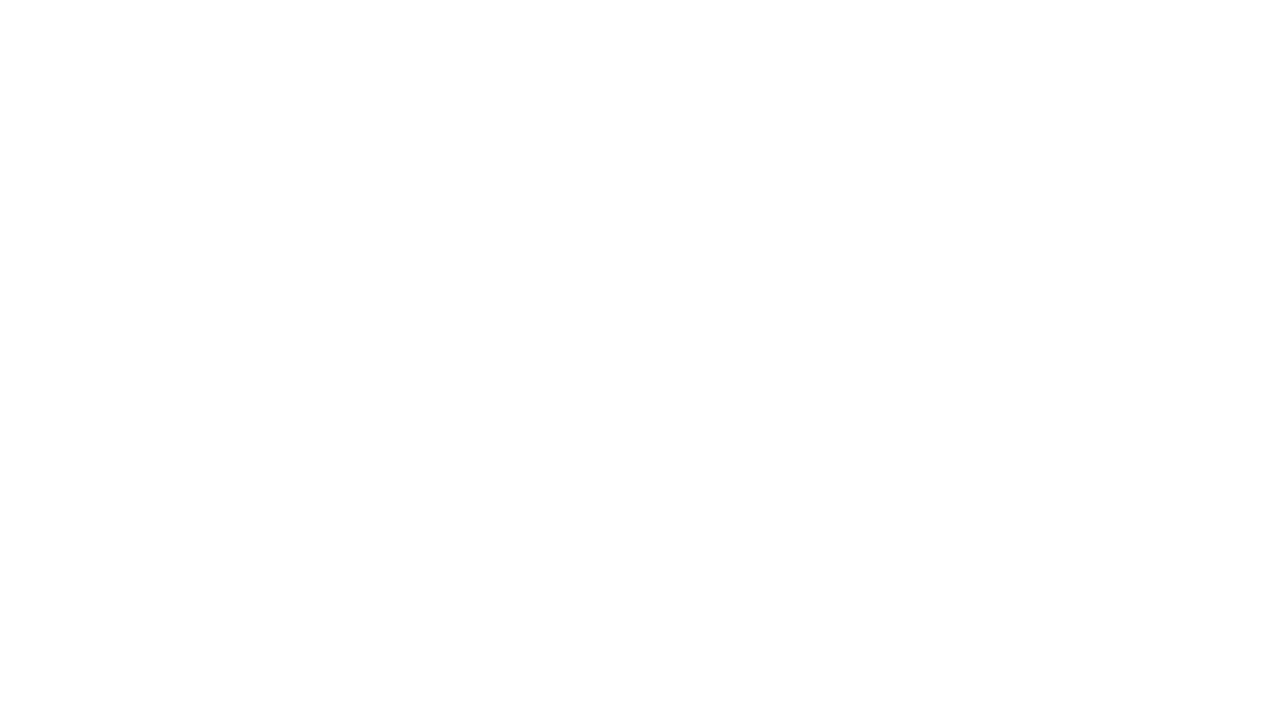

Waited 2 seconds for new tab to load
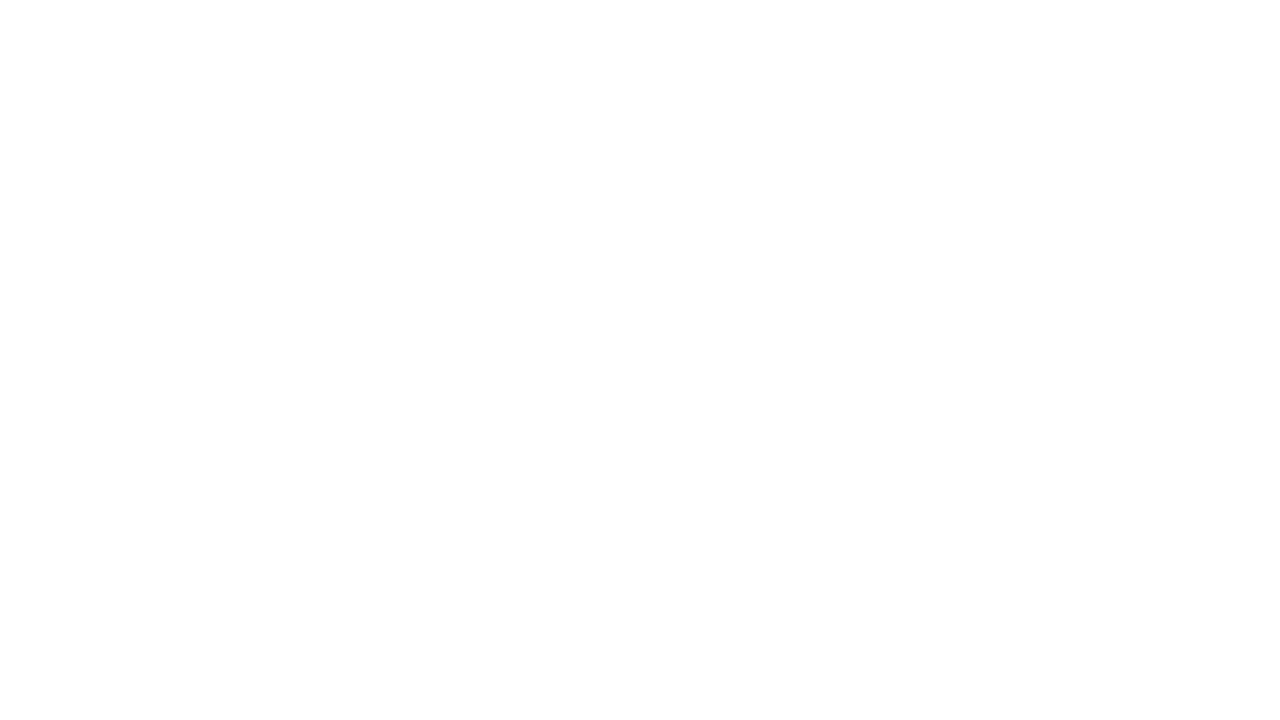

Retrieved all open pages from context
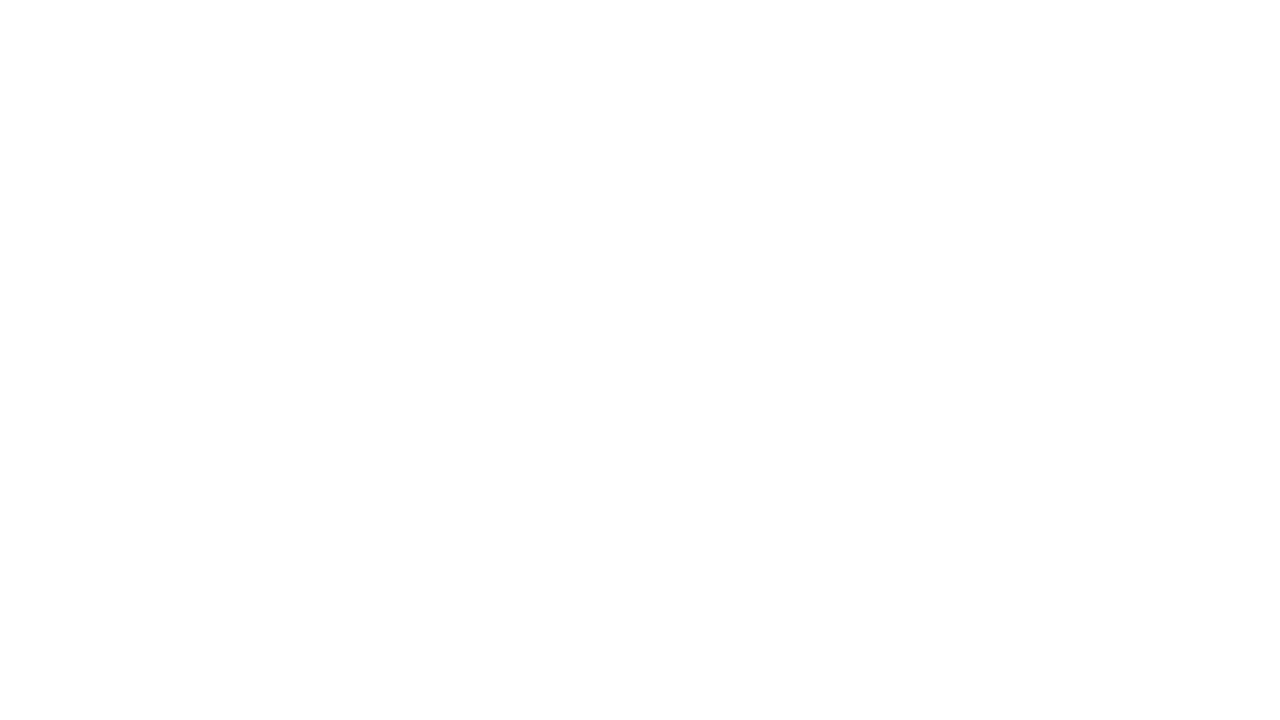

Brought page to front
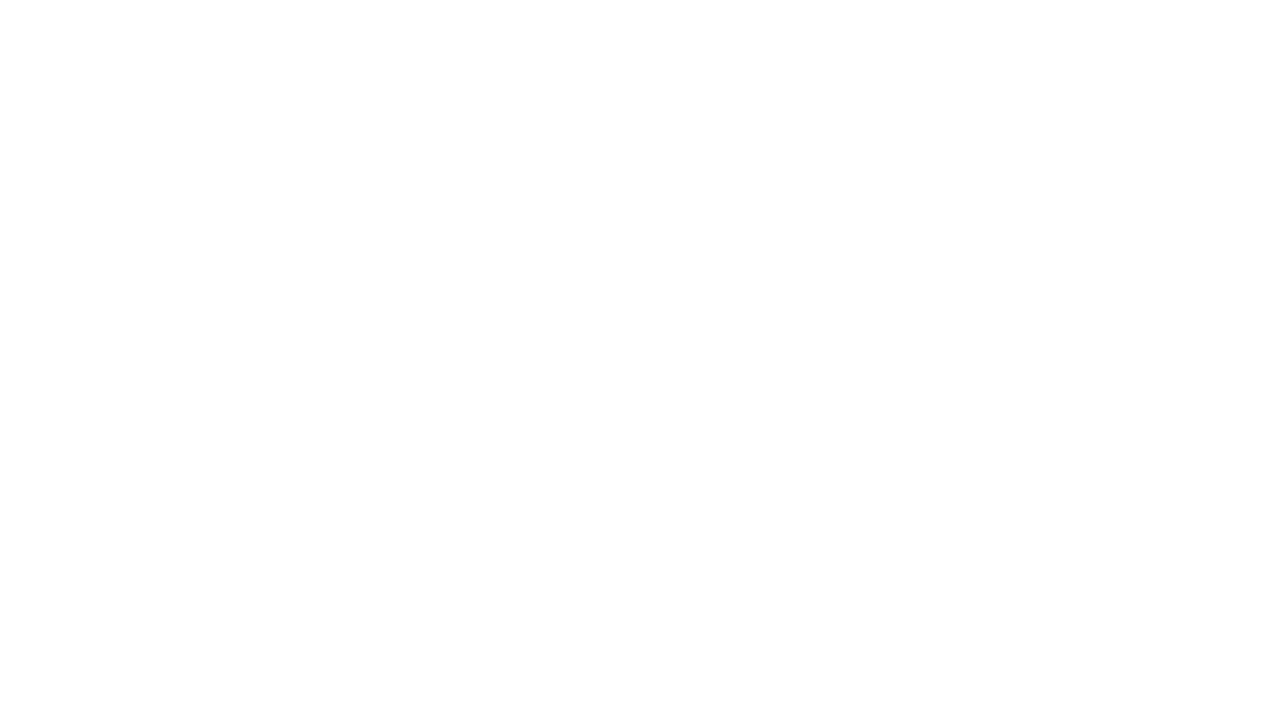

Retrieved page title: 
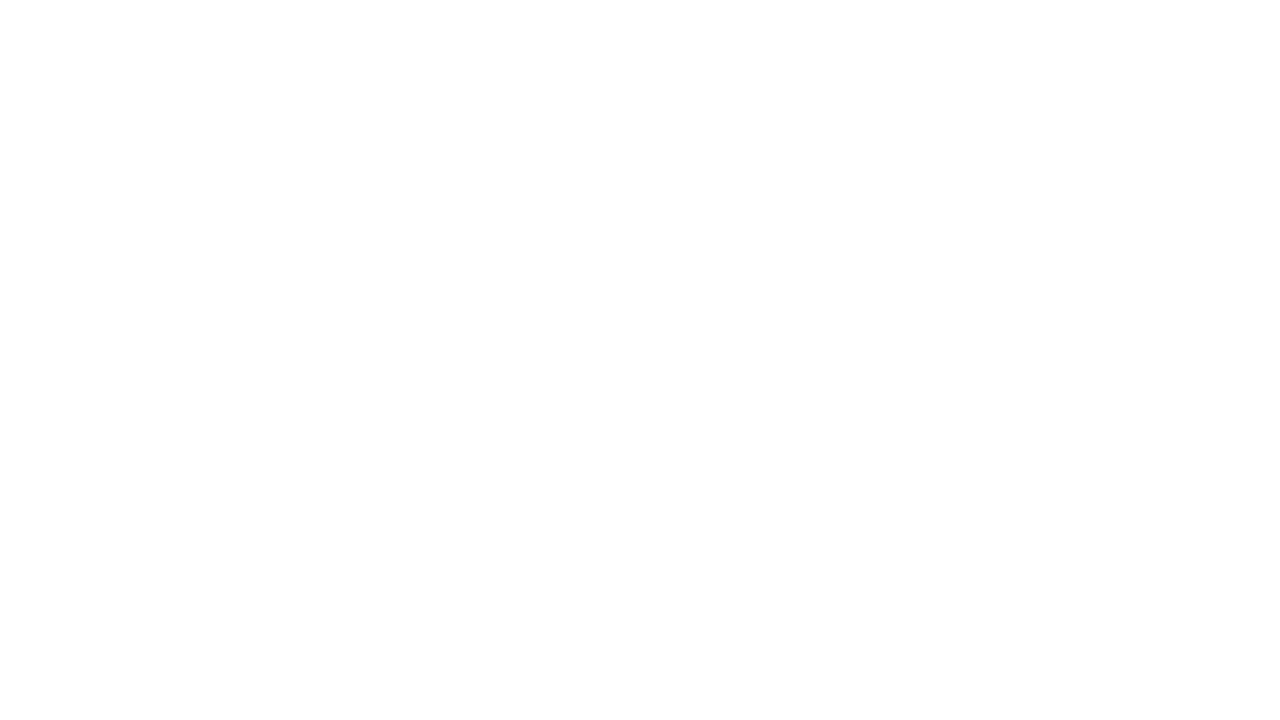

Brought page to front
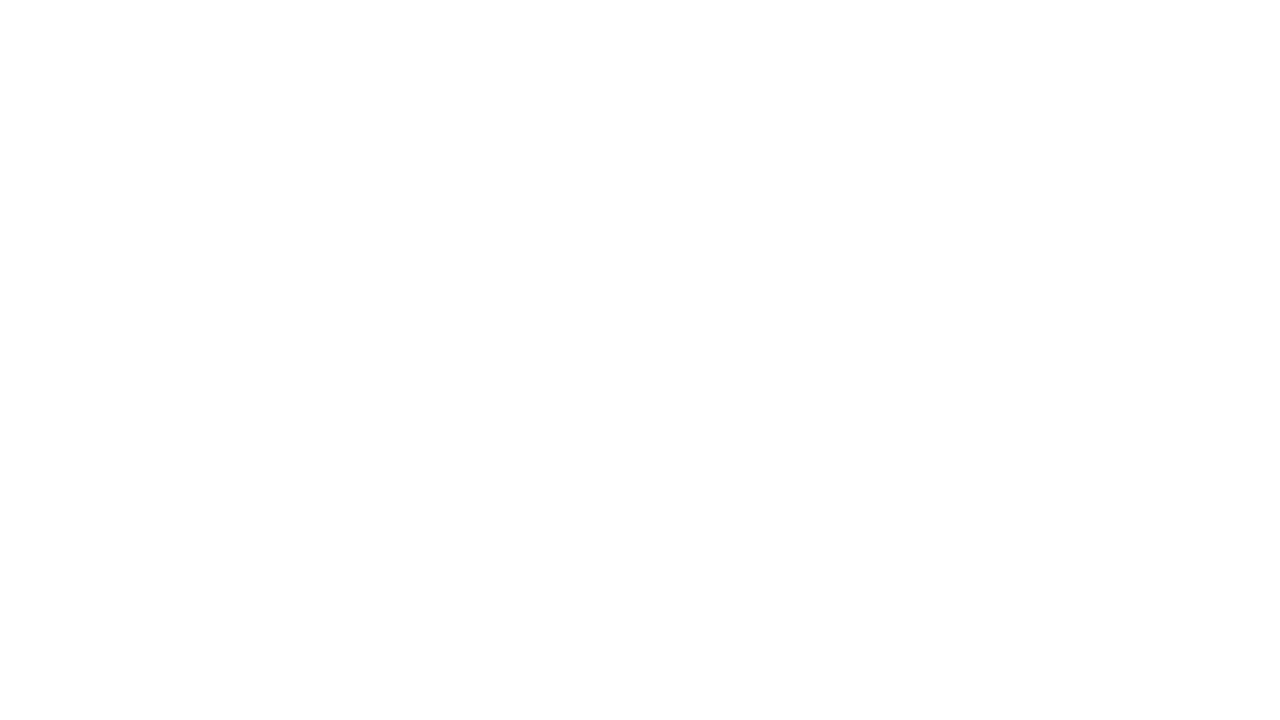

Retrieved page title: 
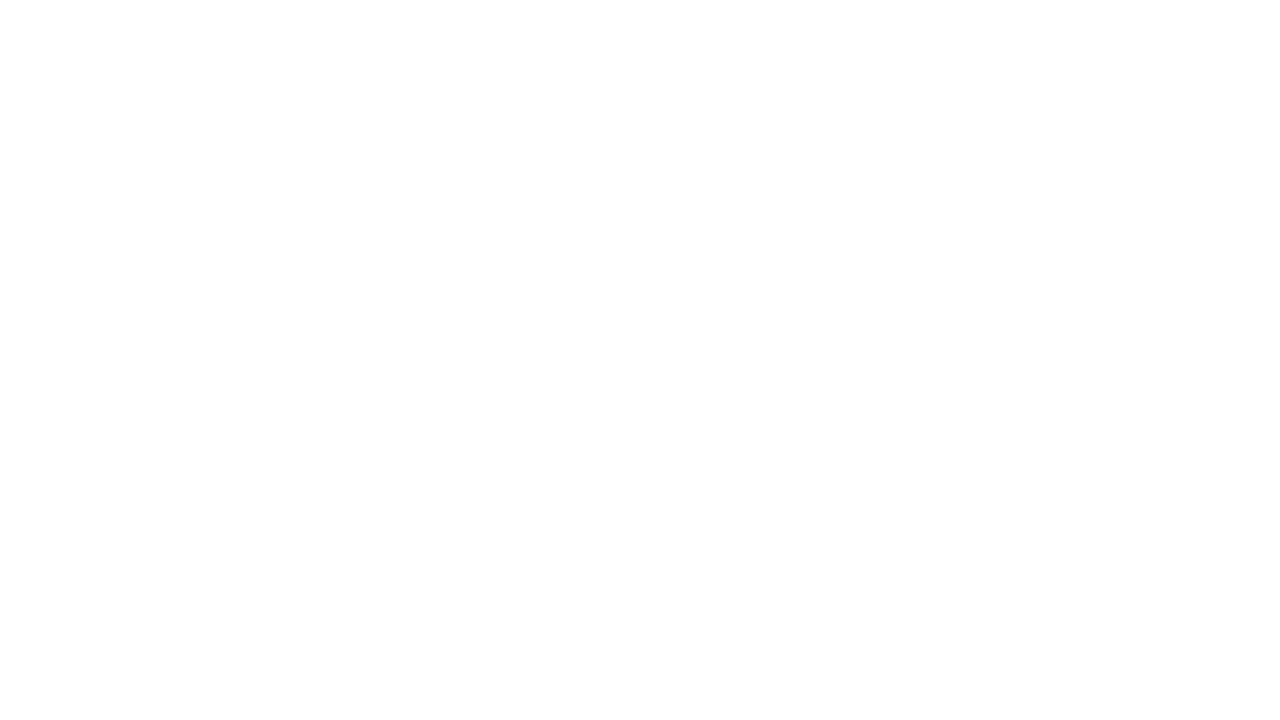

Brought page to front
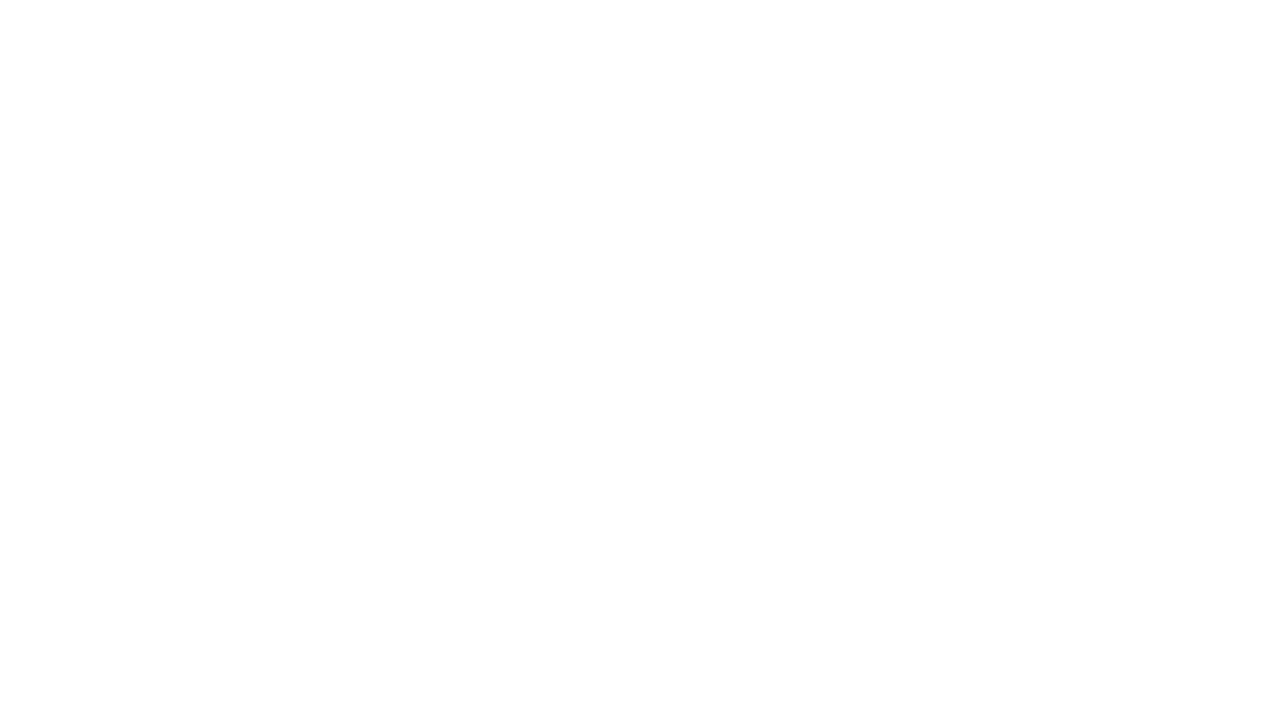

Retrieved page title: SW Test Academy - YouTube
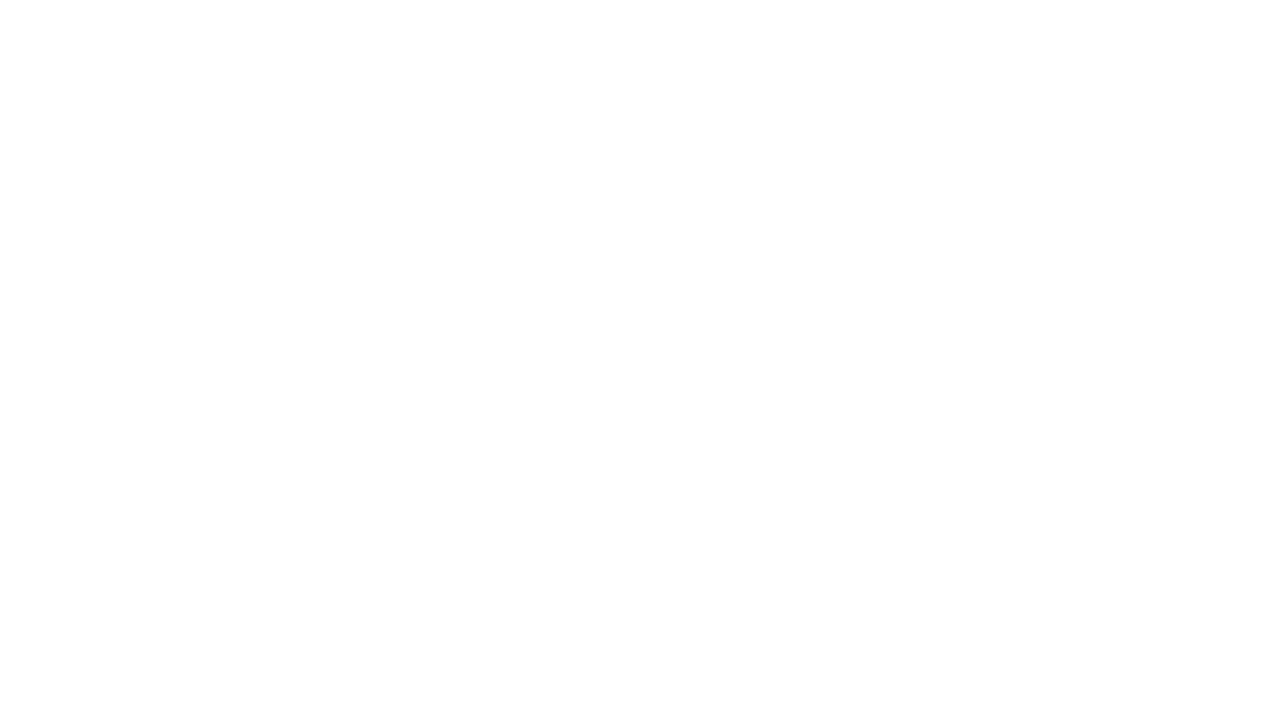

Brought page to front
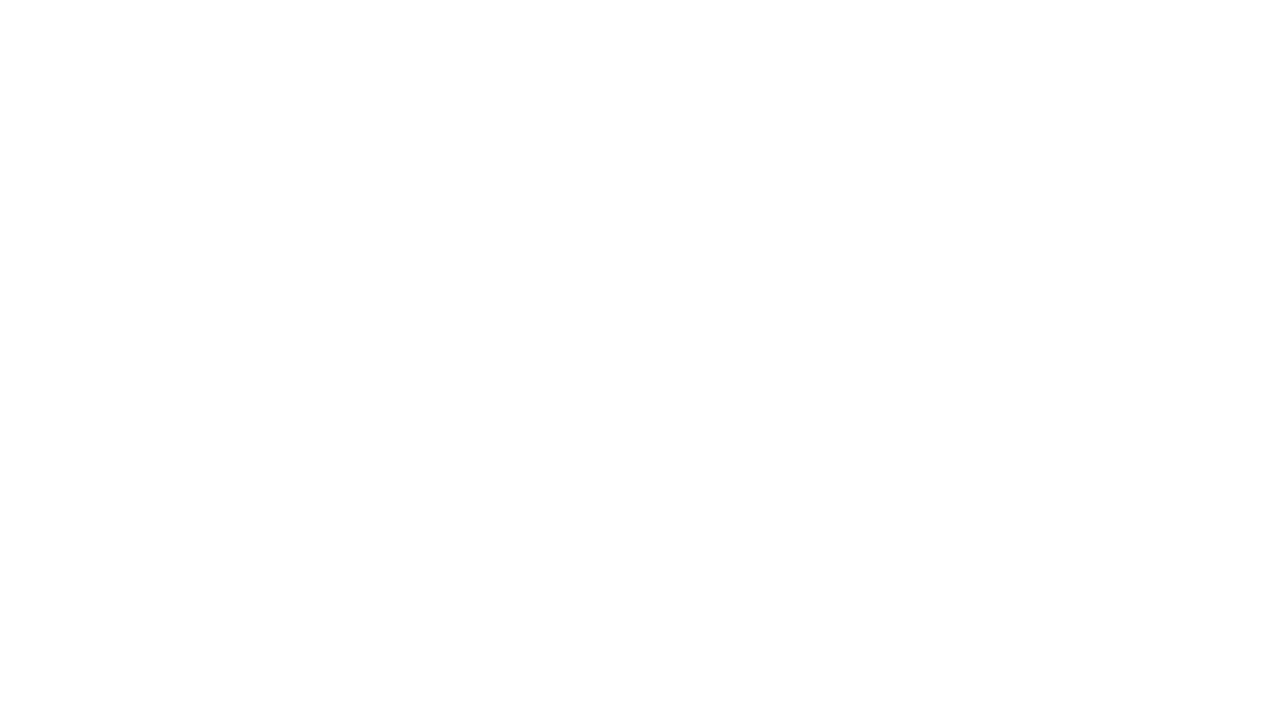

Retrieved page title: 
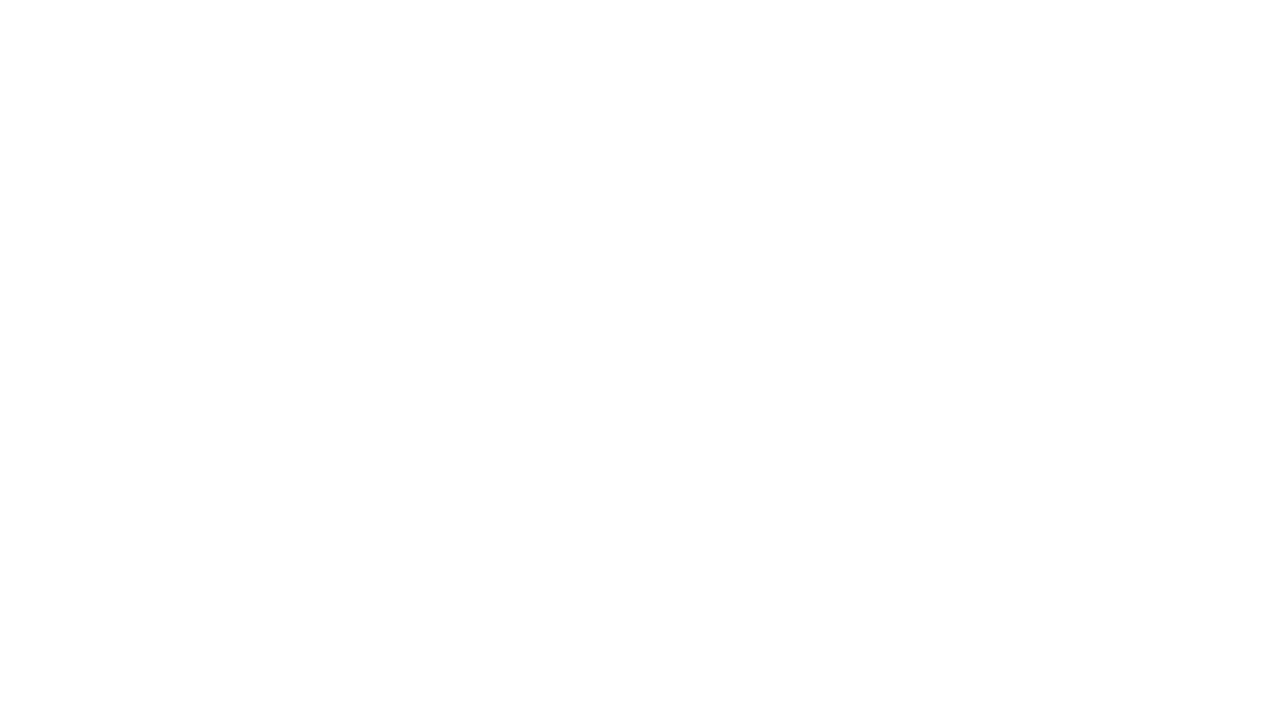

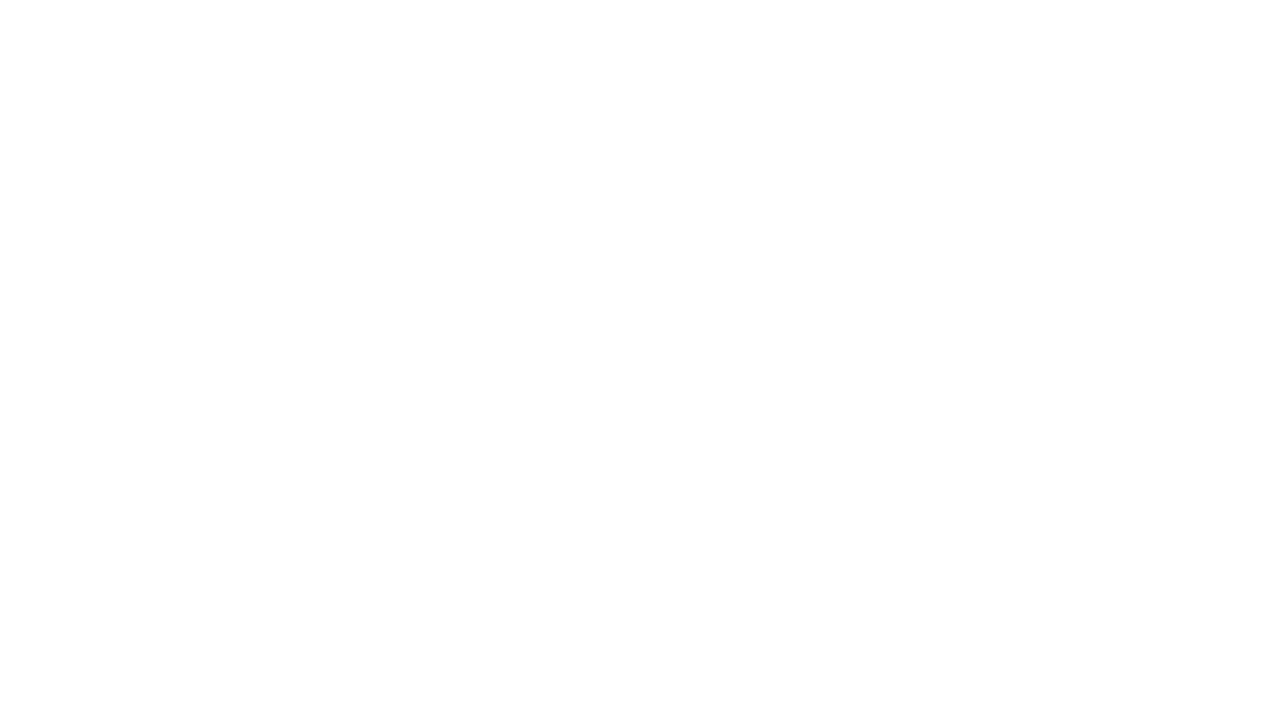